Tests link navigation by finding links in the footer section, opening each in a new tab using keyboard shortcuts, and switching between windows to verify they opened correctly

Starting URL: https://rahulshettyacademy.com/AutomationPractice/

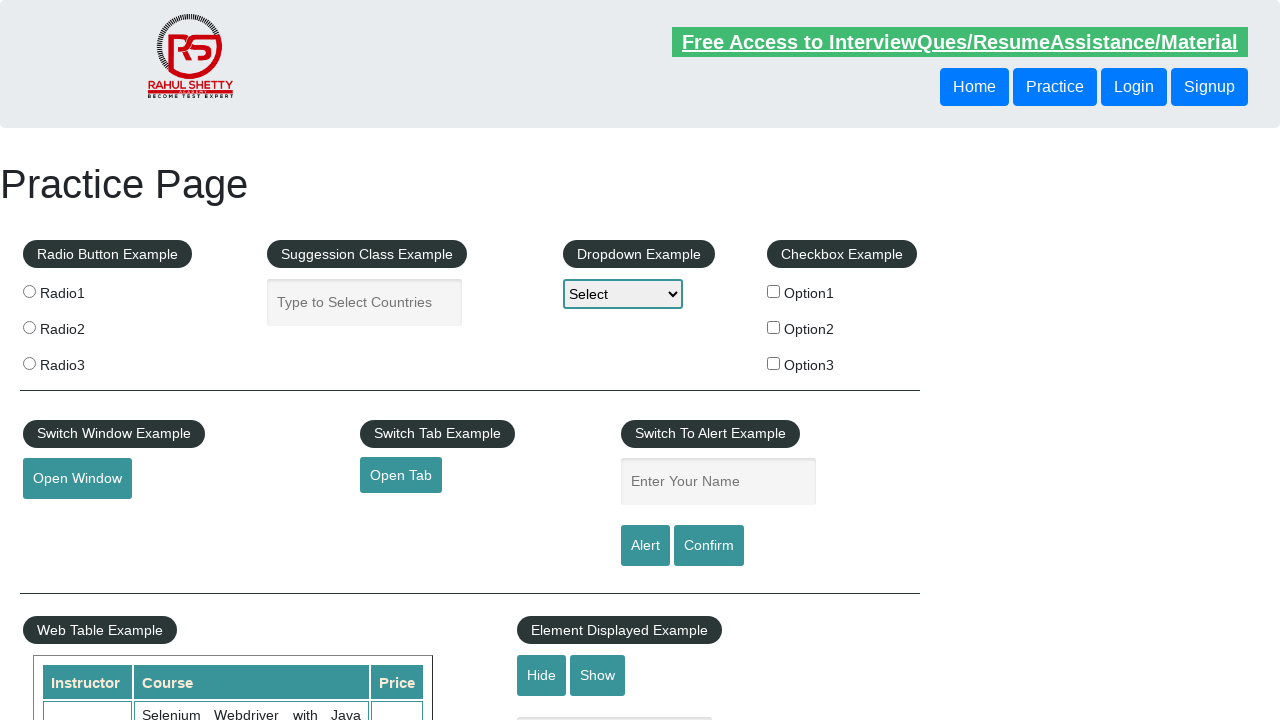

Navigated to AutomationPractice page
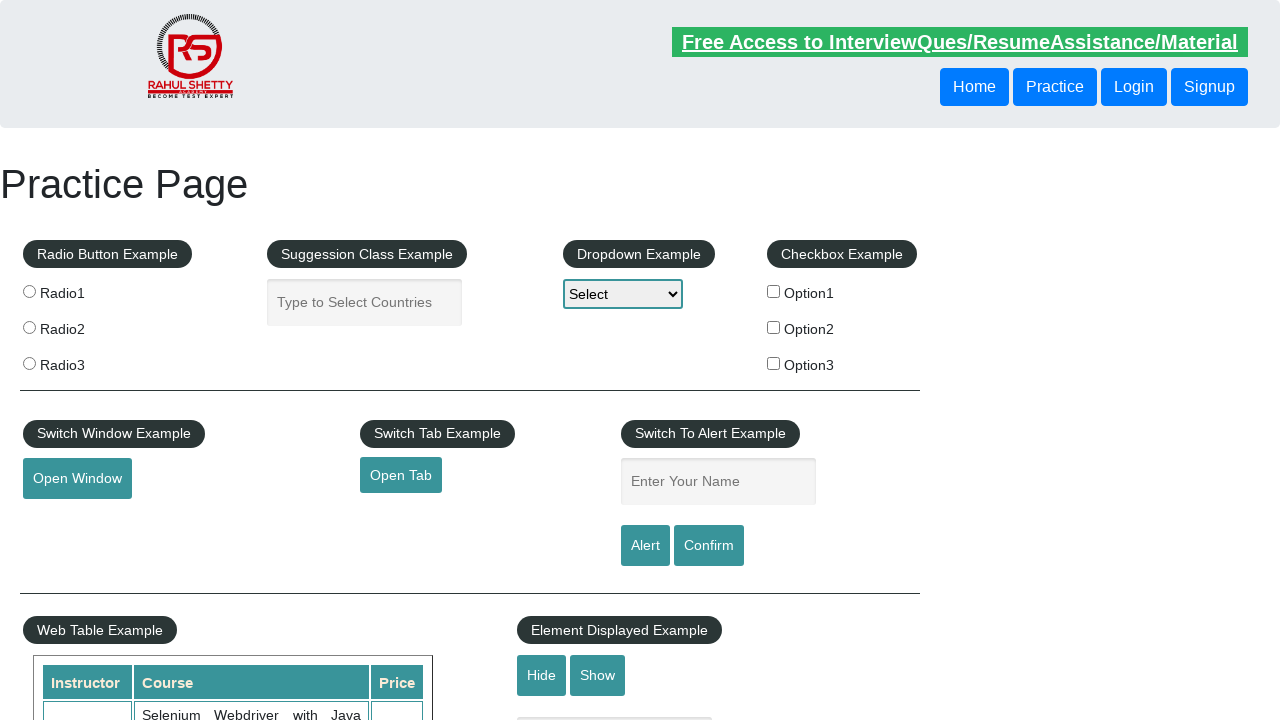

Counted total links on page: 27
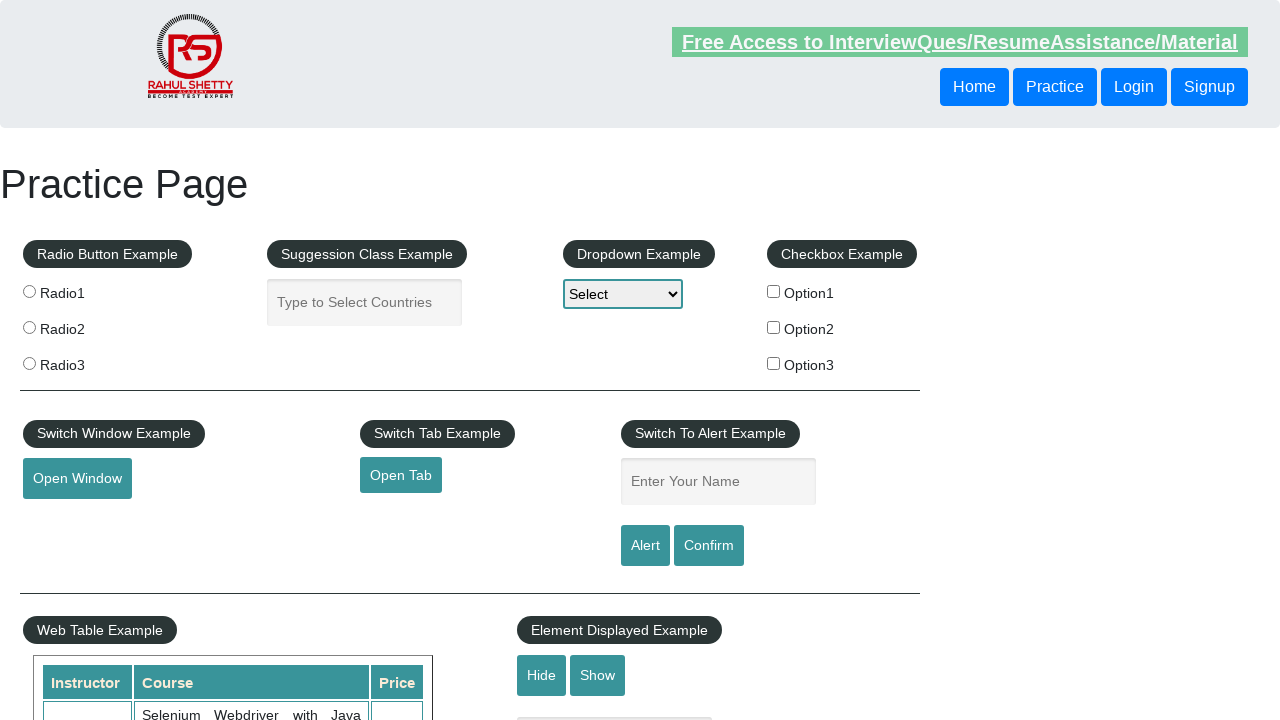

Located footer section with id 'gf-BIG'
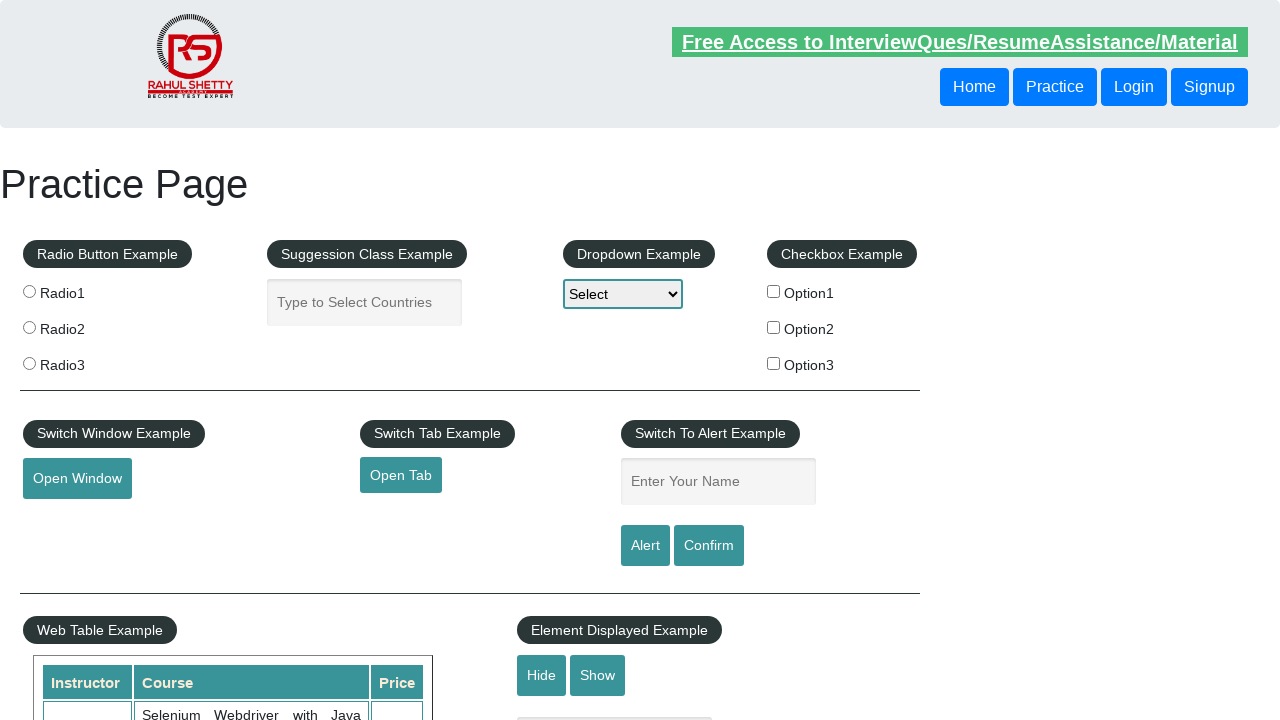

Counted links in footer: 20
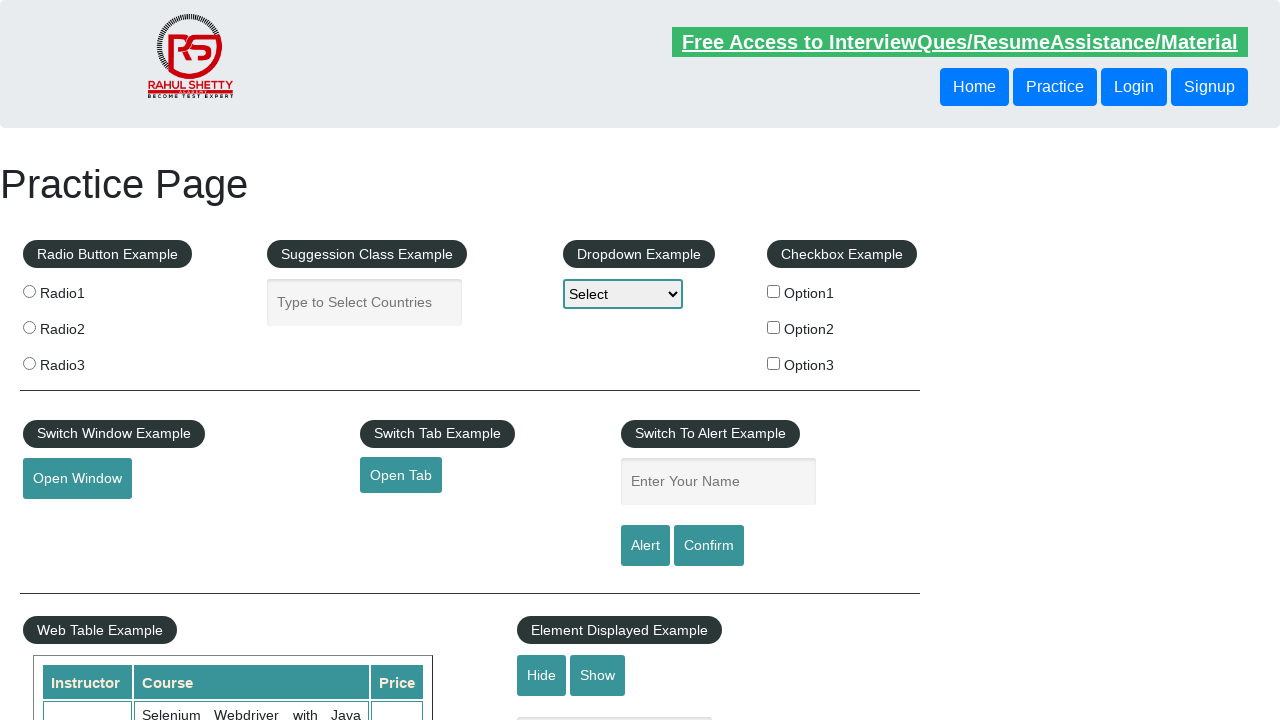

Located first column in footer table
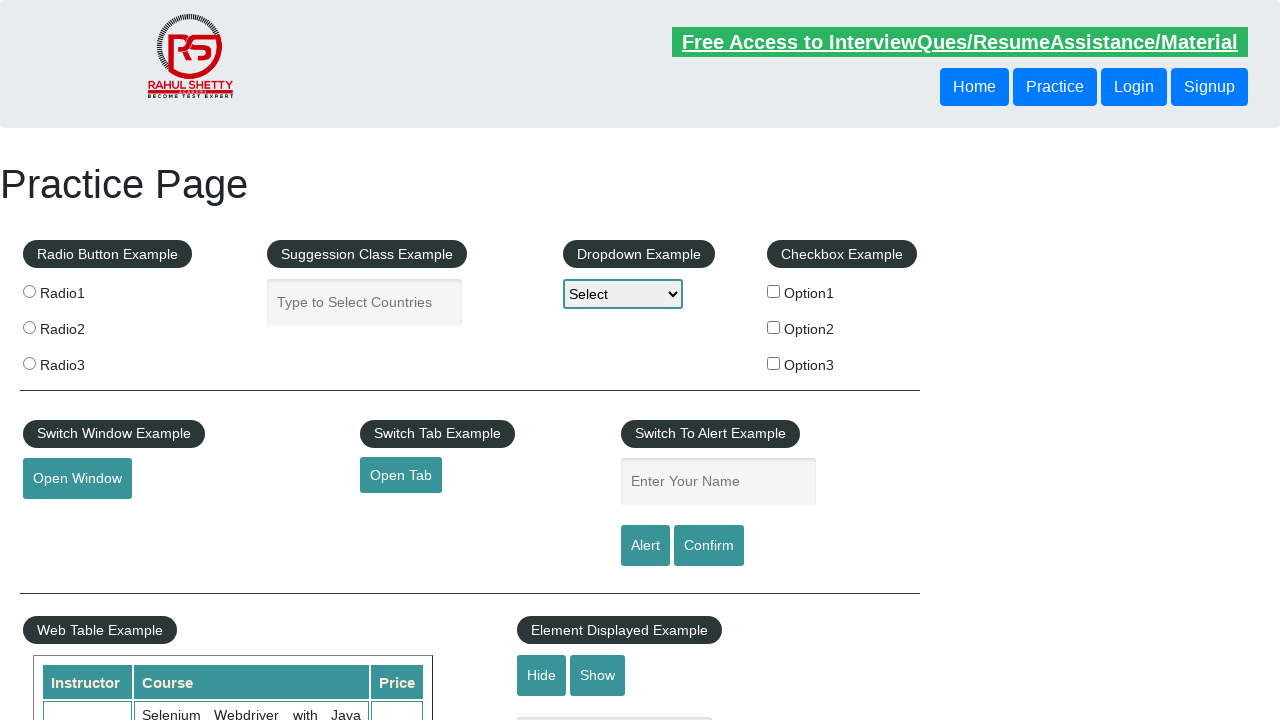

Counted links in first column: 5
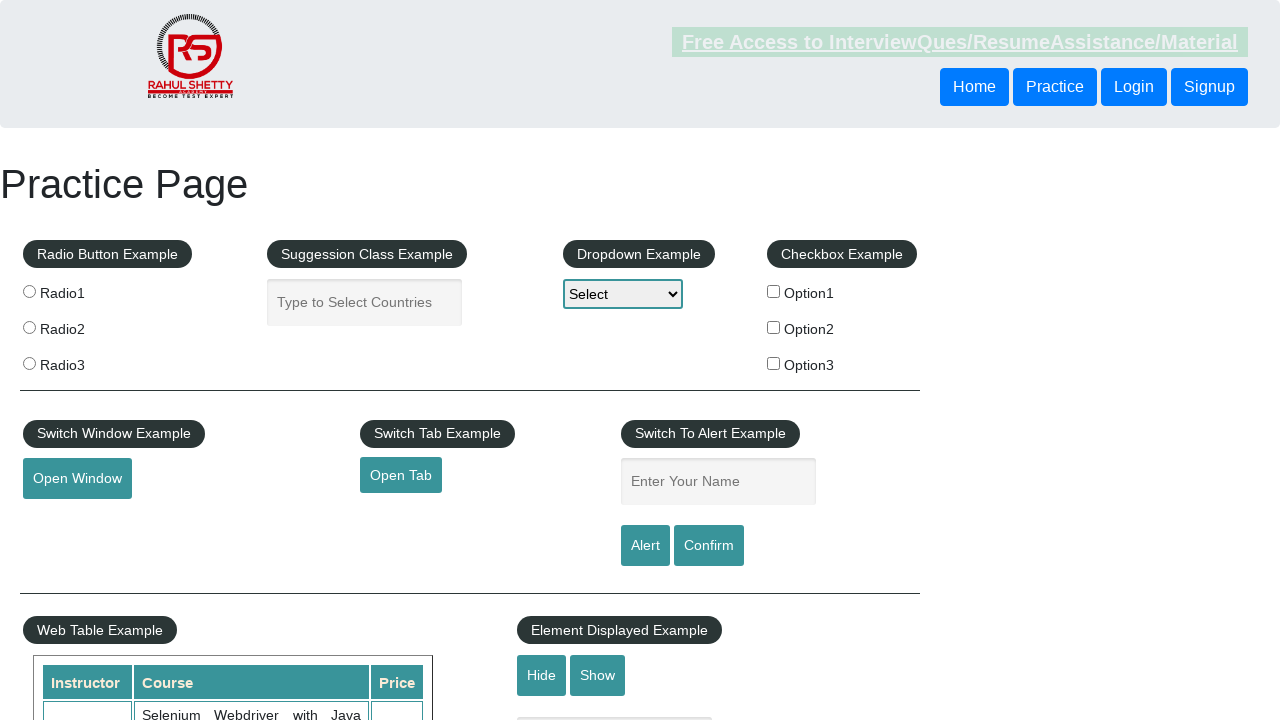

Located link at index 1 in first column
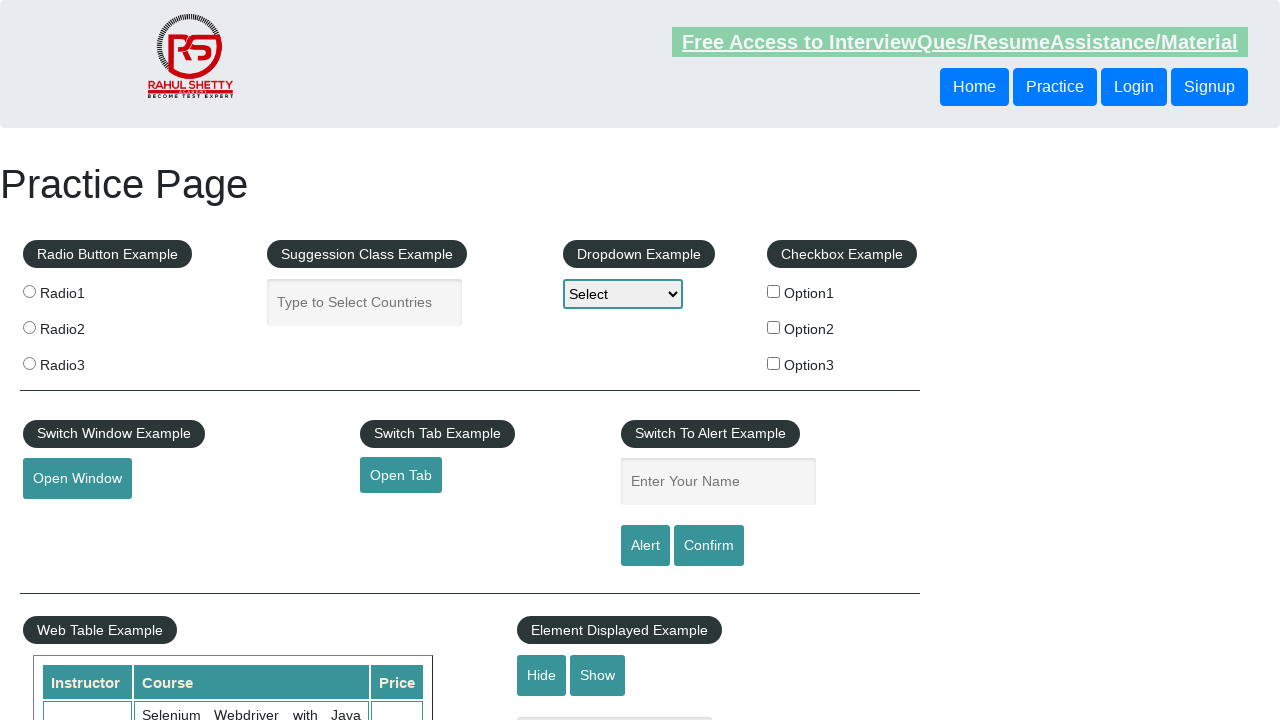

Opened link 1 in new tab using Ctrl+Click at (68, 520) on #gf-BIG >> xpath=//table/tbody/tr/td[1]/ul >> a >> nth=1
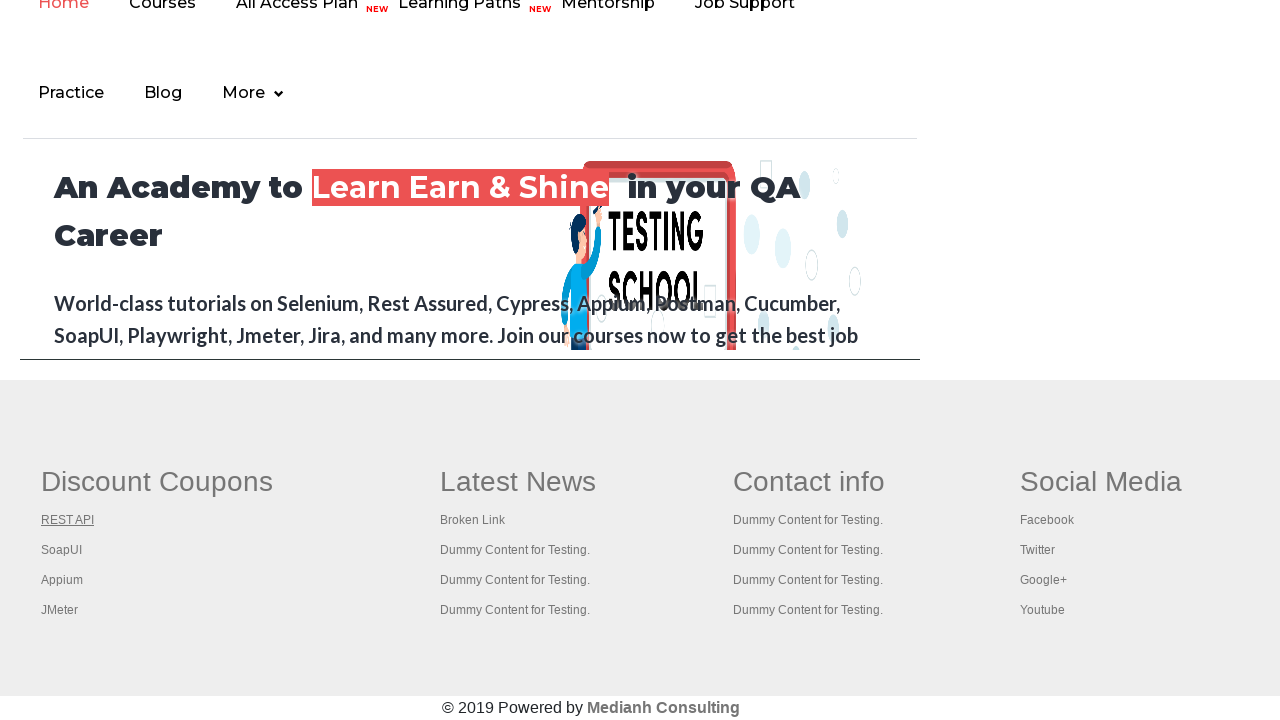

Waited 2 seconds before opening next link
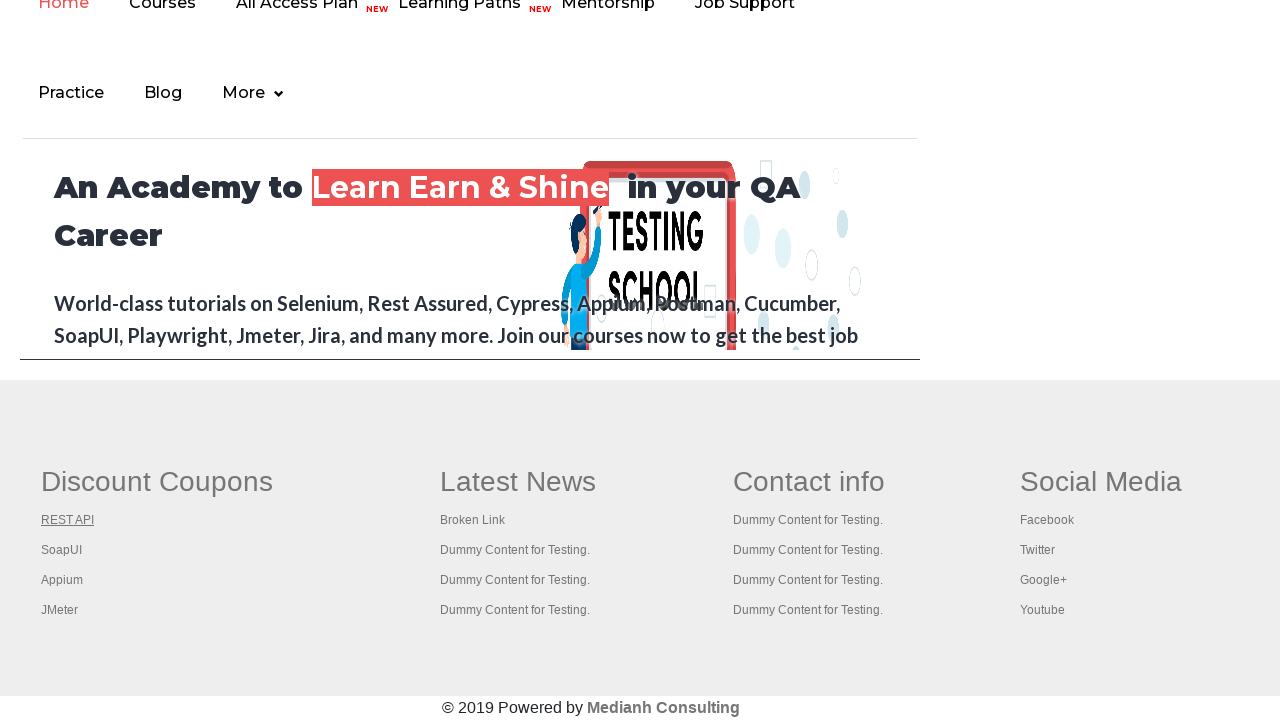

Located link at index 2 in first column
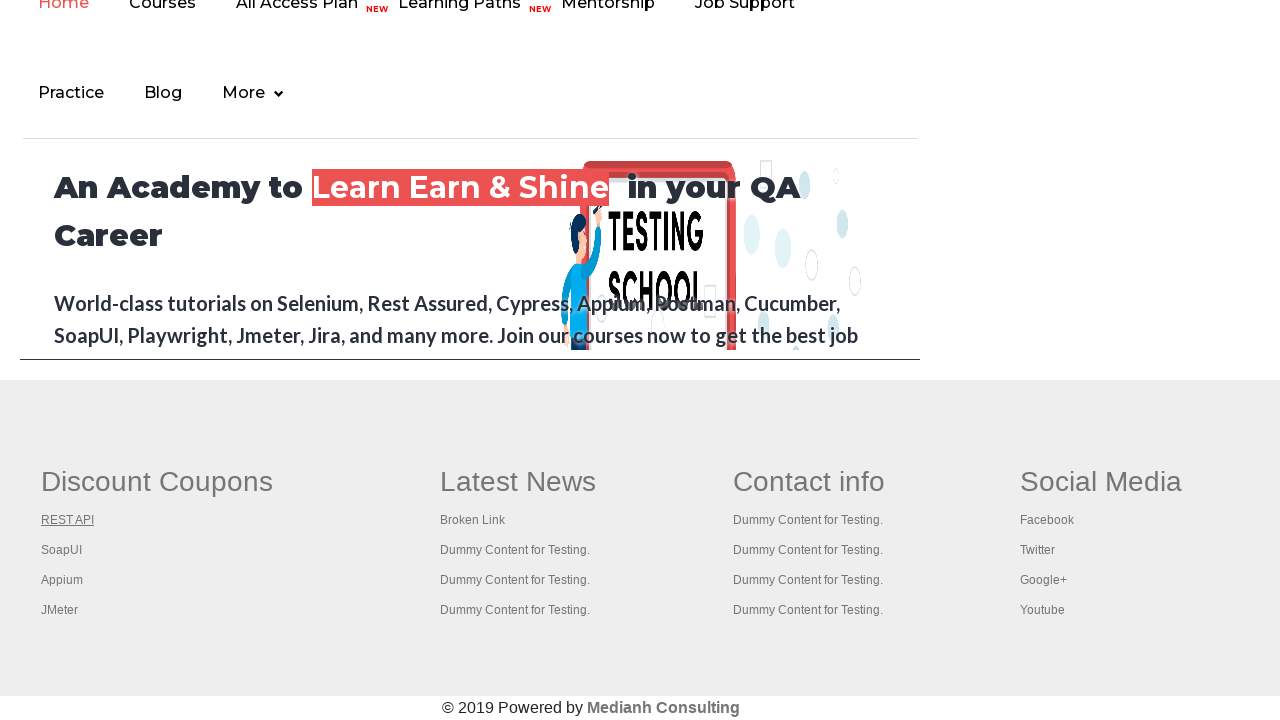

Opened link 2 in new tab using Ctrl+Click at (62, 550) on #gf-BIG >> xpath=//table/tbody/tr/td[1]/ul >> a >> nth=2
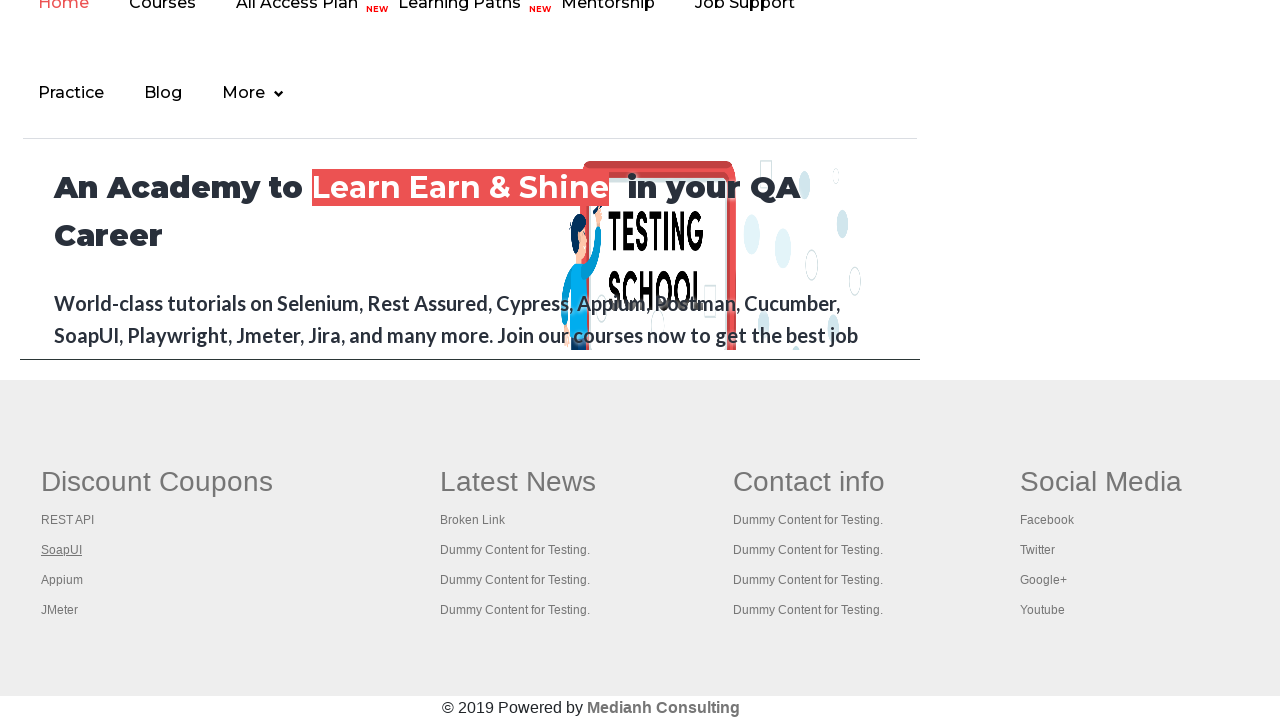

Waited 2 seconds before opening next link
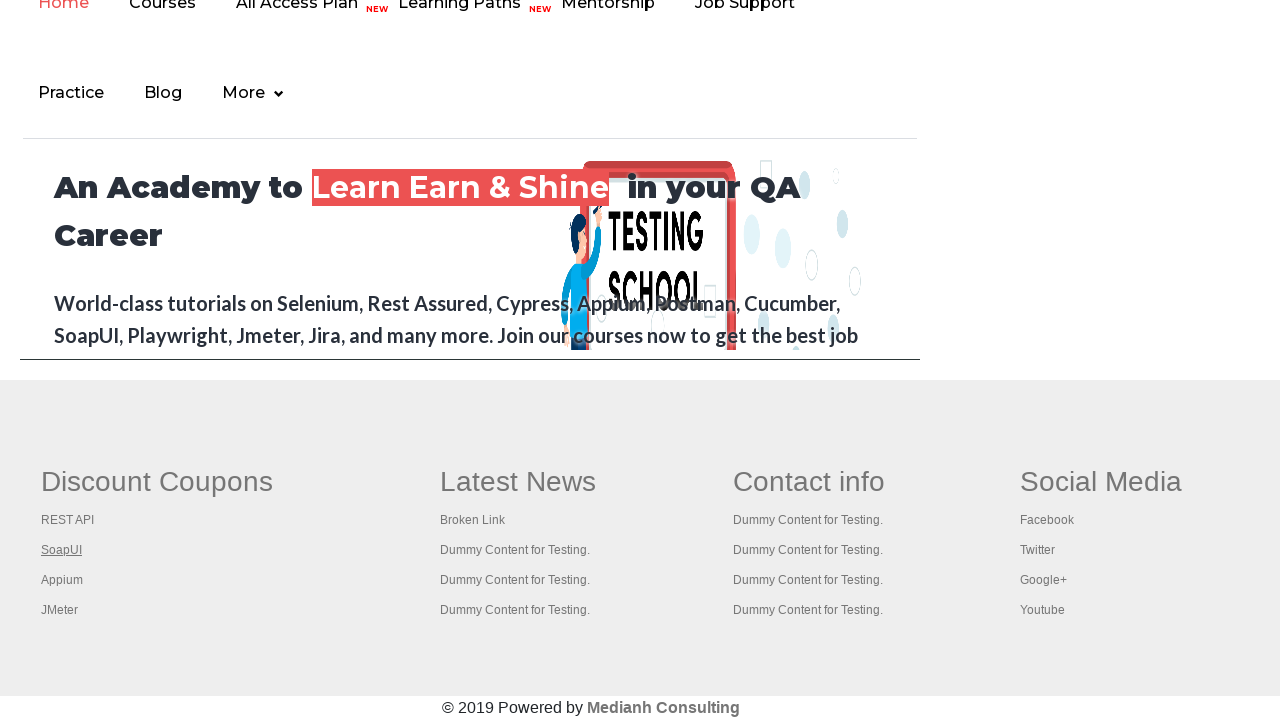

Located link at index 3 in first column
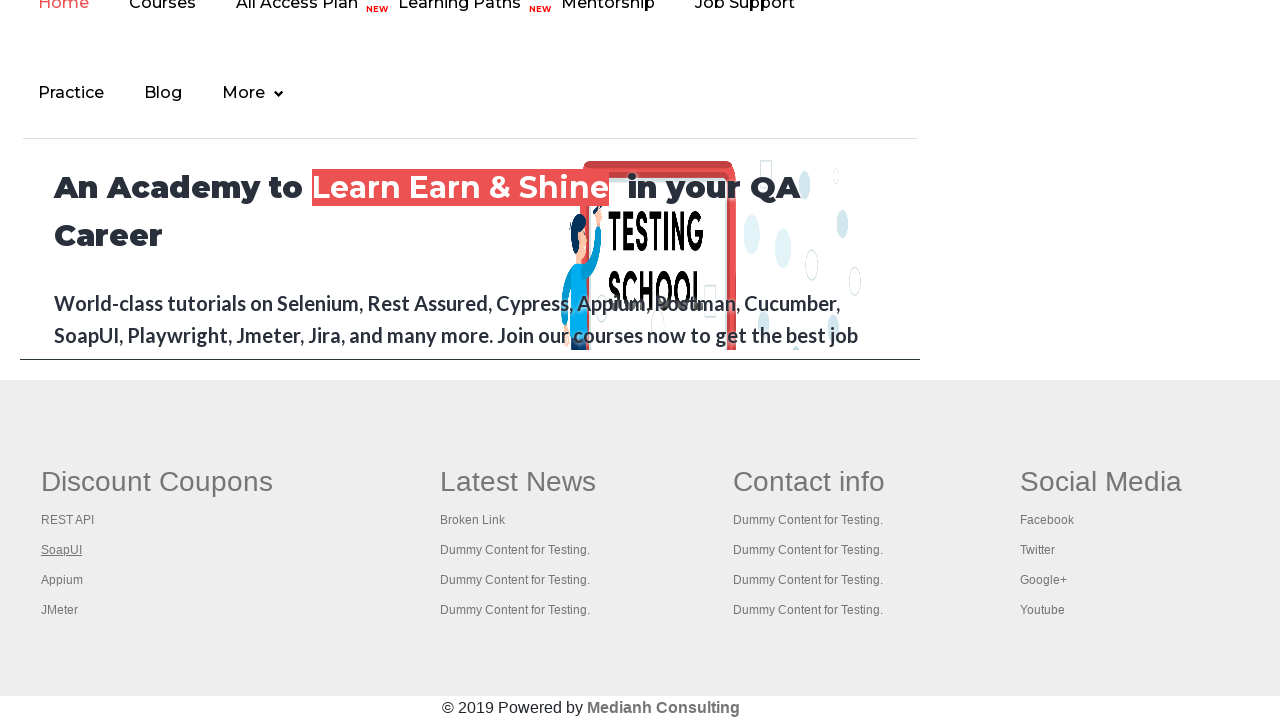

Opened link 3 in new tab using Ctrl+Click at (62, 580) on #gf-BIG >> xpath=//table/tbody/tr/td[1]/ul >> a >> nth=3
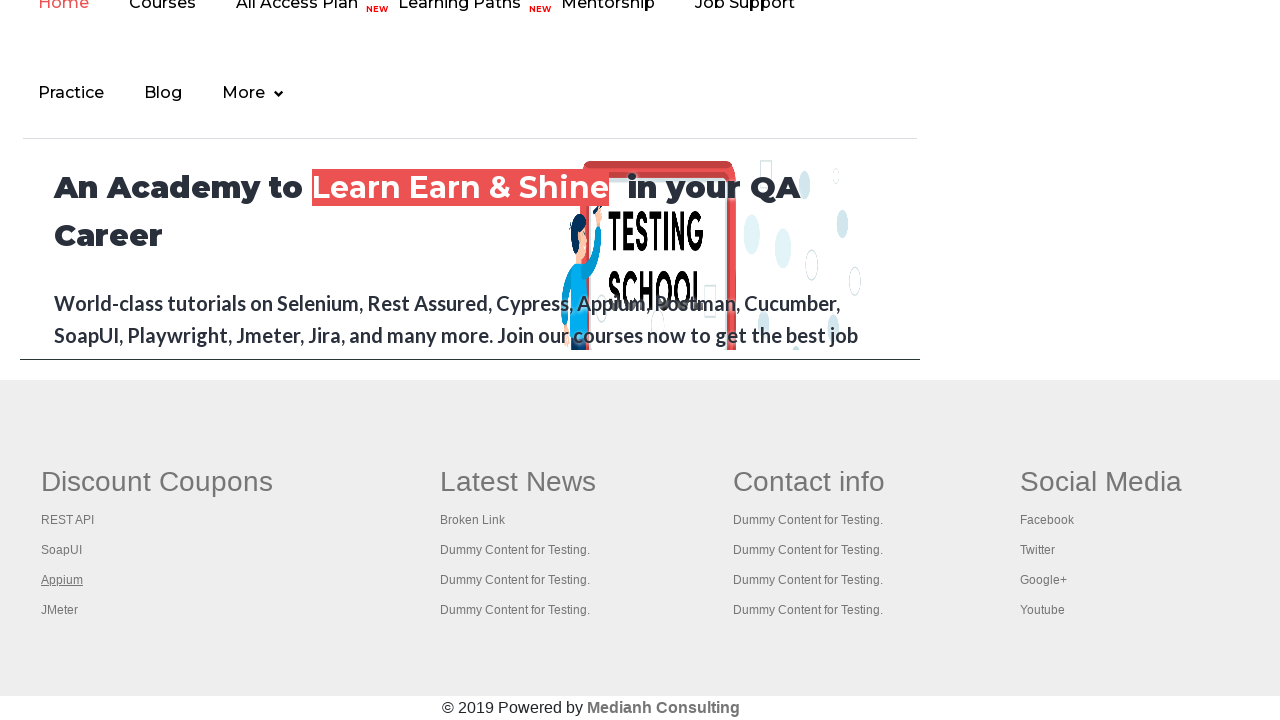

Waited 2 seconds before opening next link
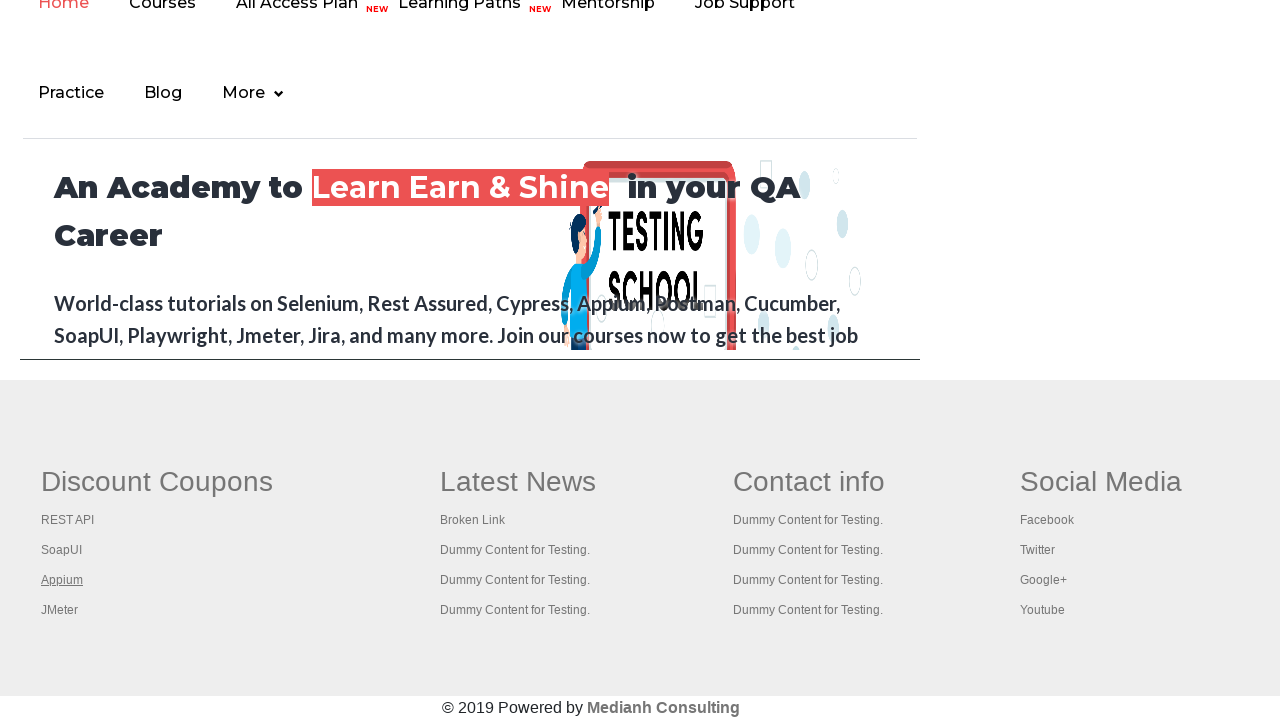

Located link at index 4 in first column
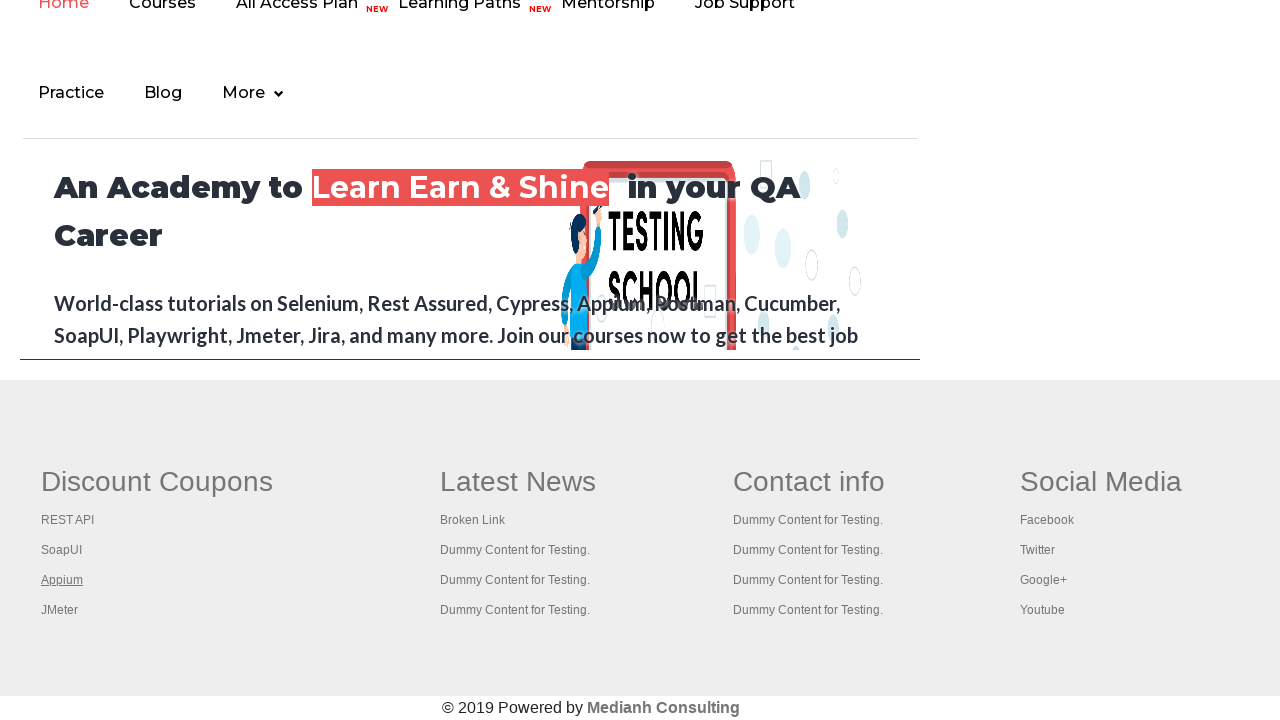

Opened link 4 in new tab using Ctrl+Click at (60, 610) on #gf-BIG >> xpath=//table/tbody/tr/td[1]/ul >> a >> nth=4
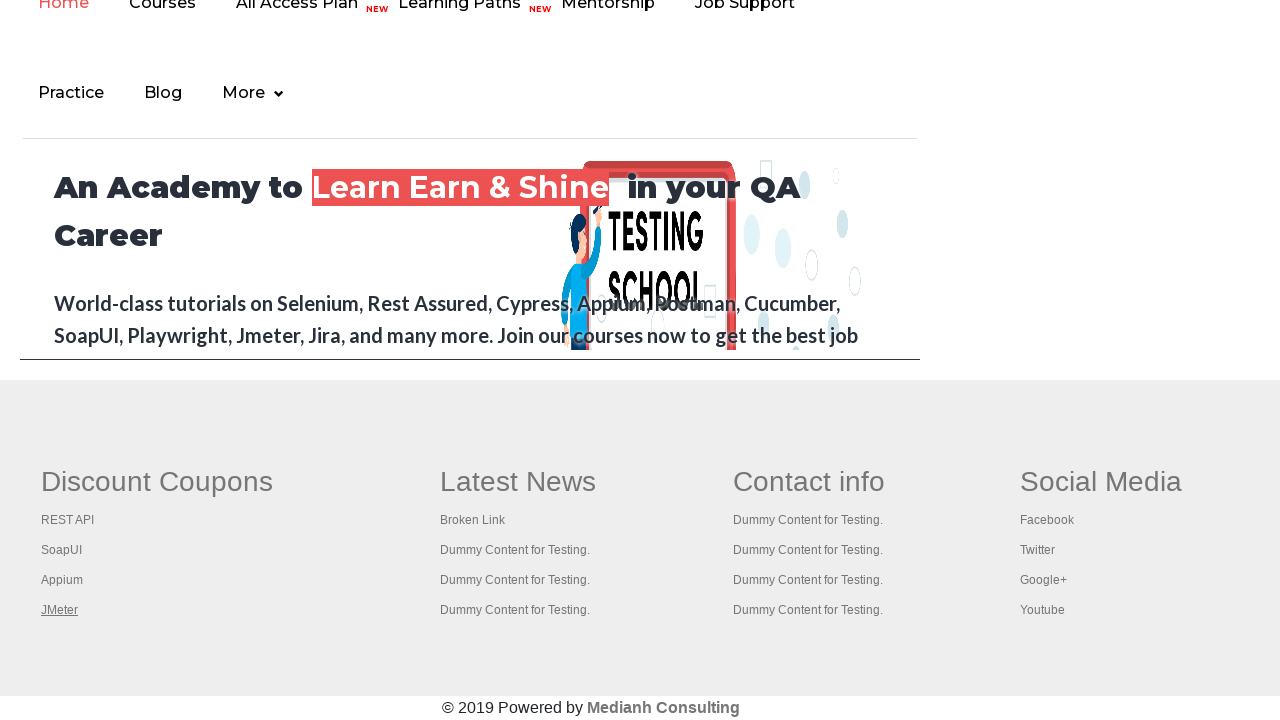

Waited 2 seconds before opening next link
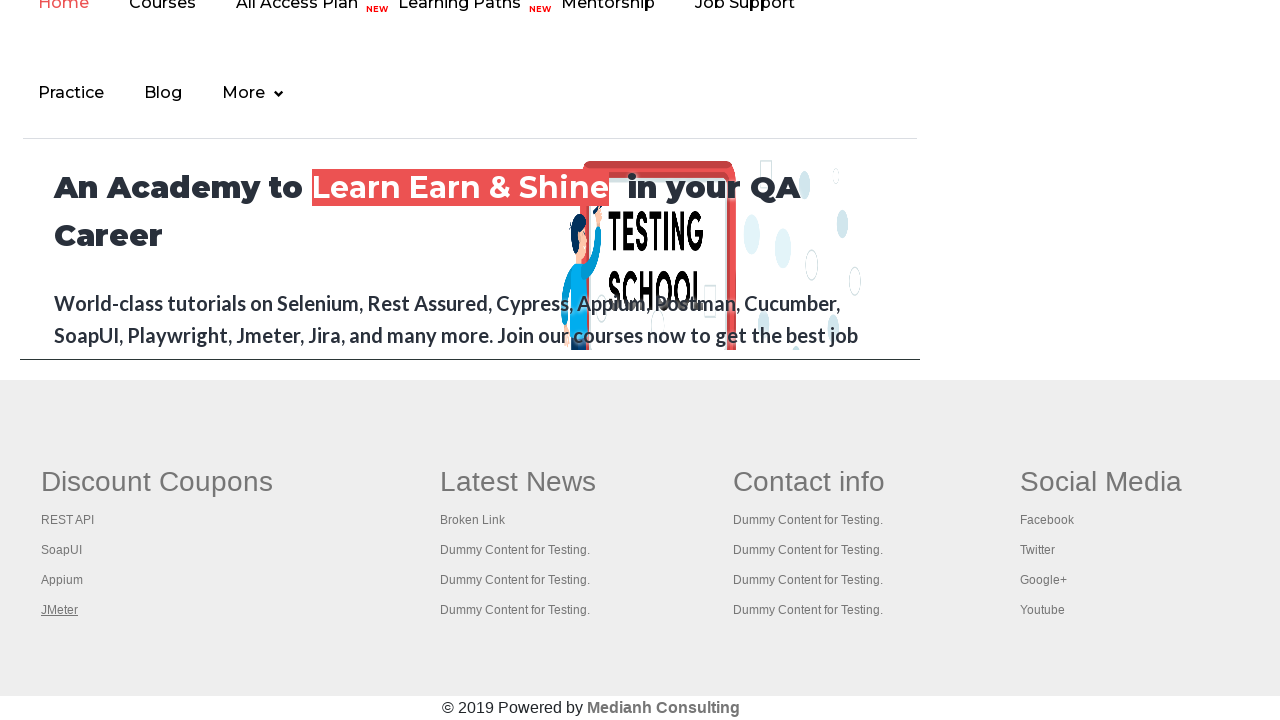

Retrieved all open pages/tabs, total count: 5
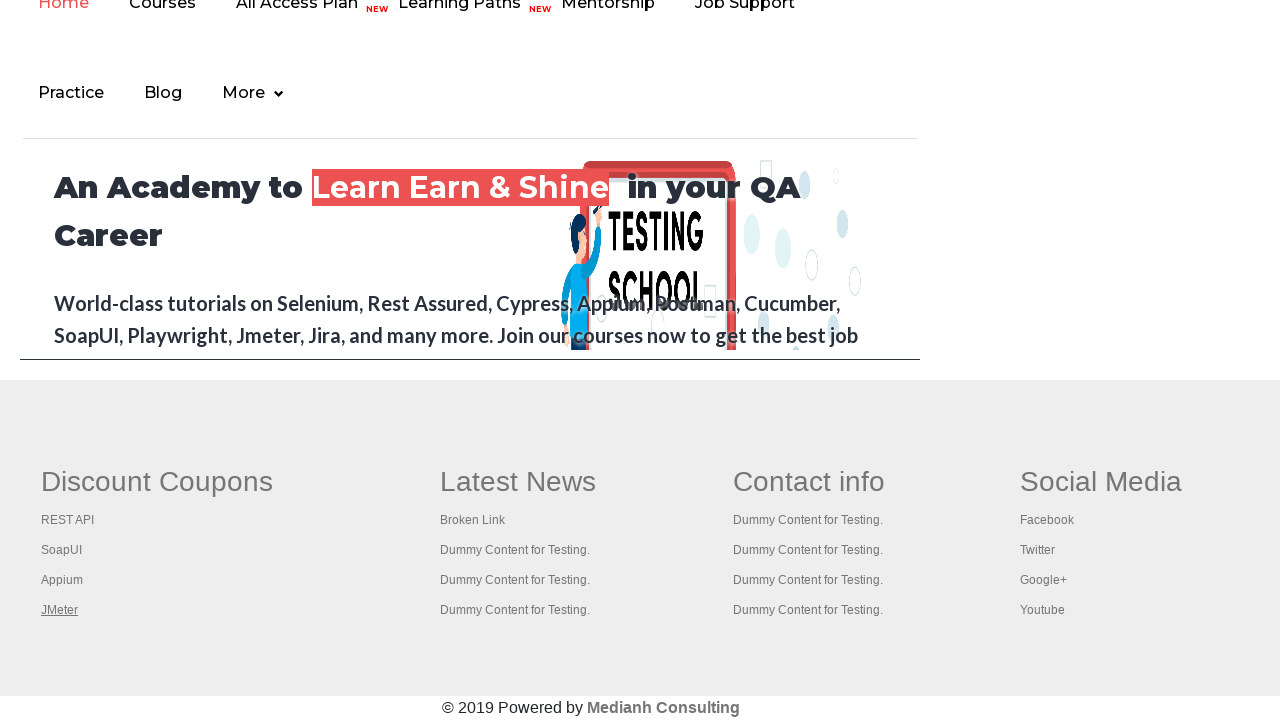

Switched to tab with title: Practice Page
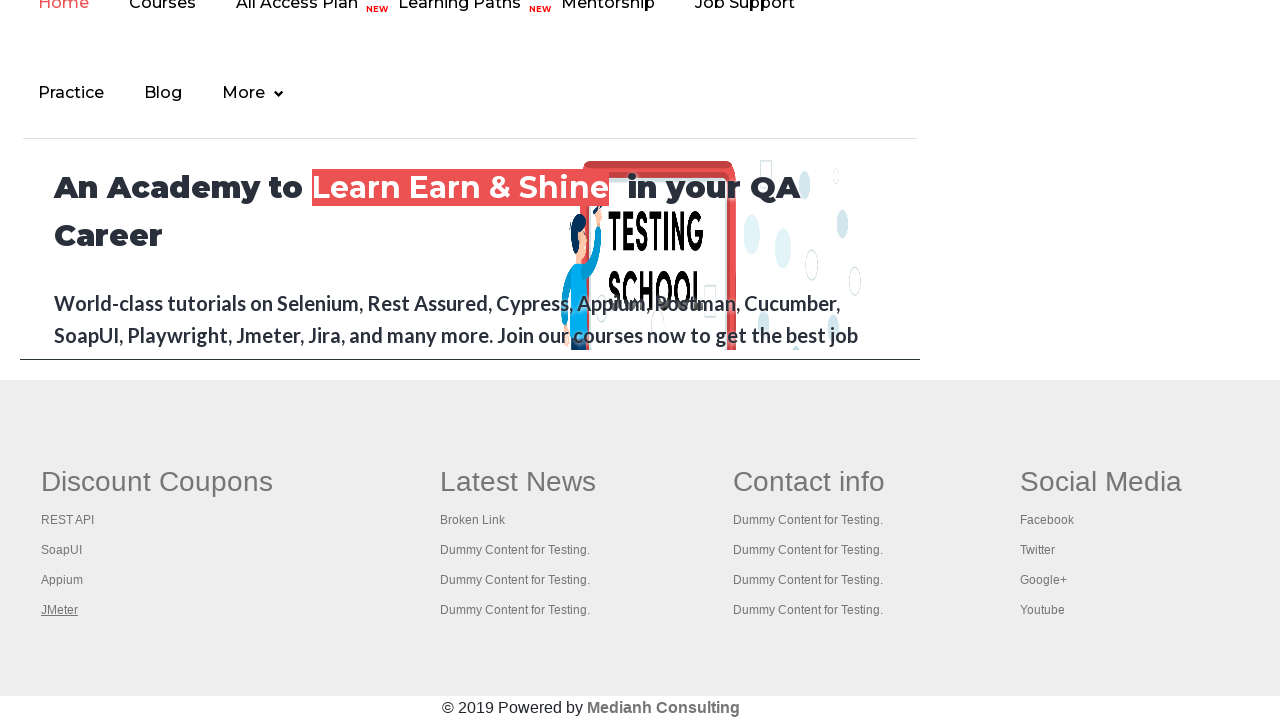

Switched to tab with title: REST API Tutorial
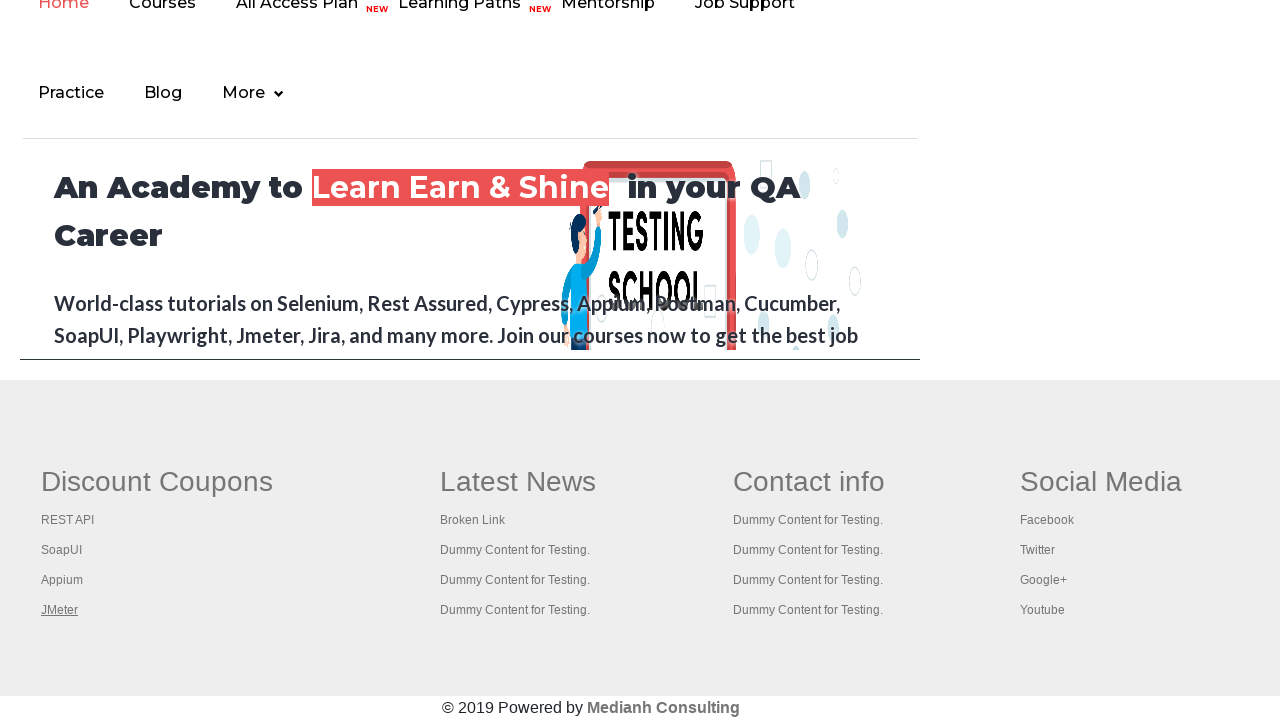

Switched to tab with title: The World’s Most Popular API Testing Tool | SoapUI
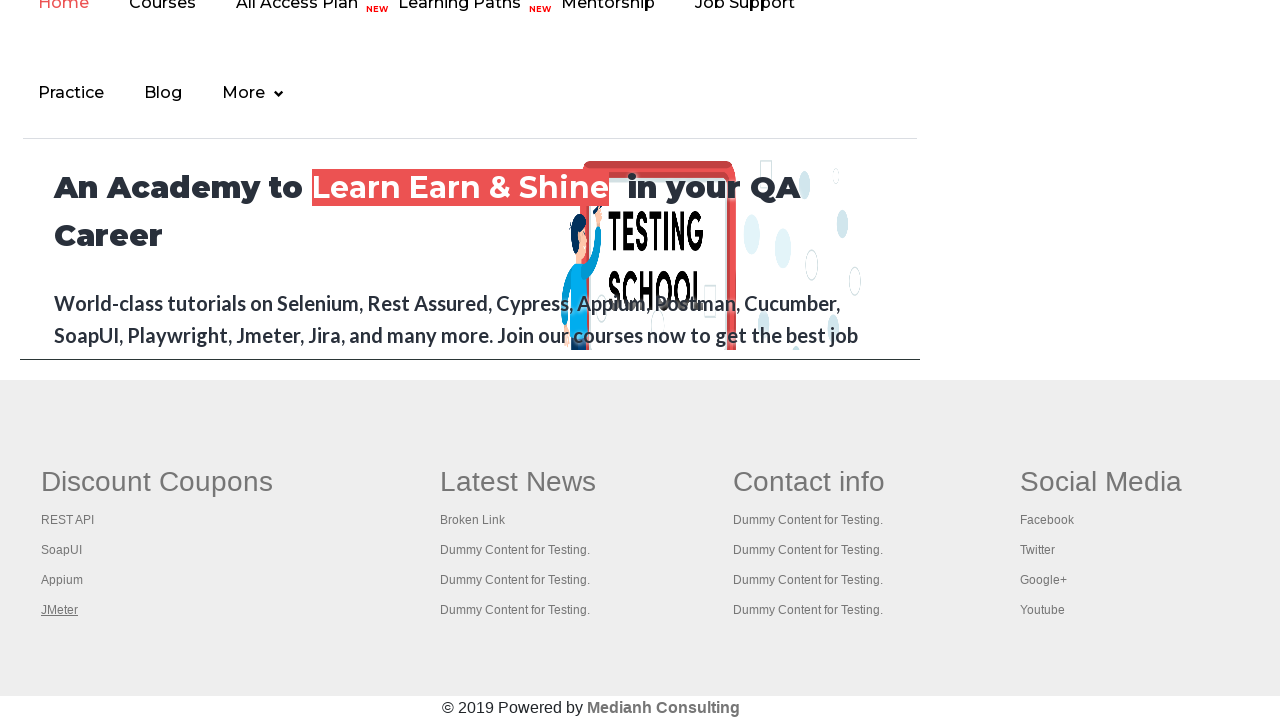

Switched to tab with title: Appium tutorial for Mobile Apps testing | RahulShetty Academy | Rahul
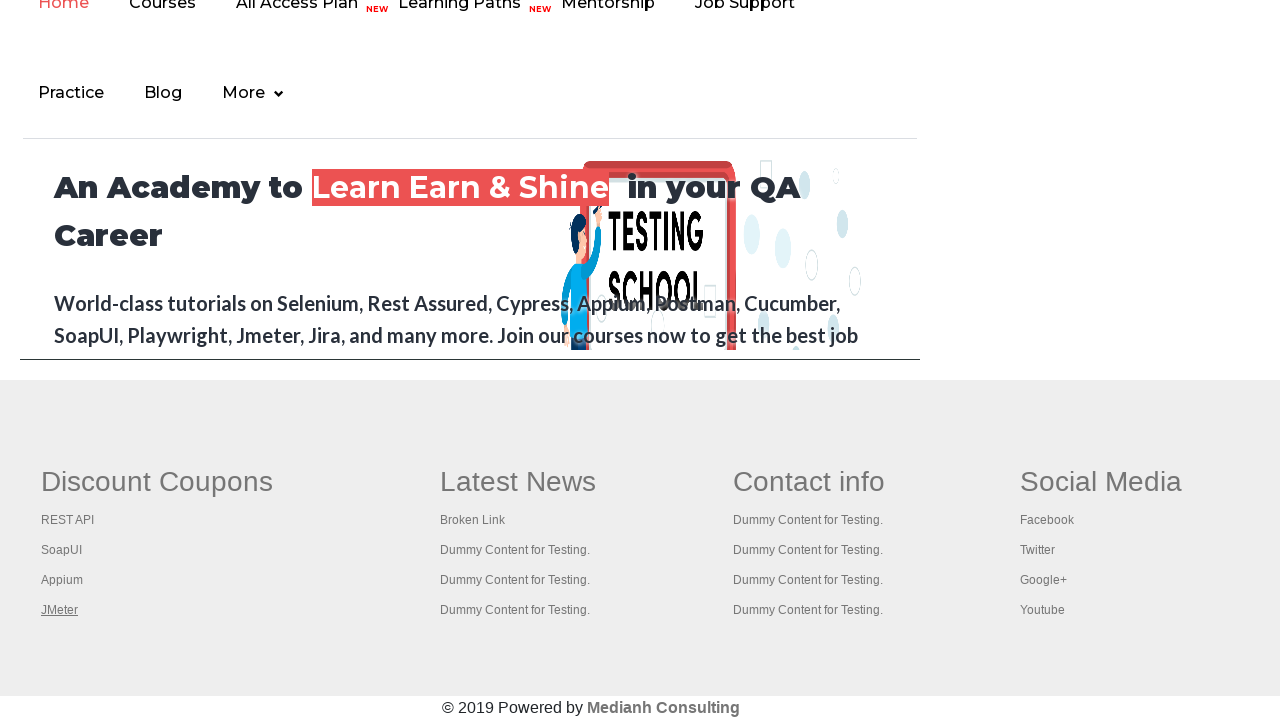

Switched to tab with title: Apache JMeter - Apache JMeter™
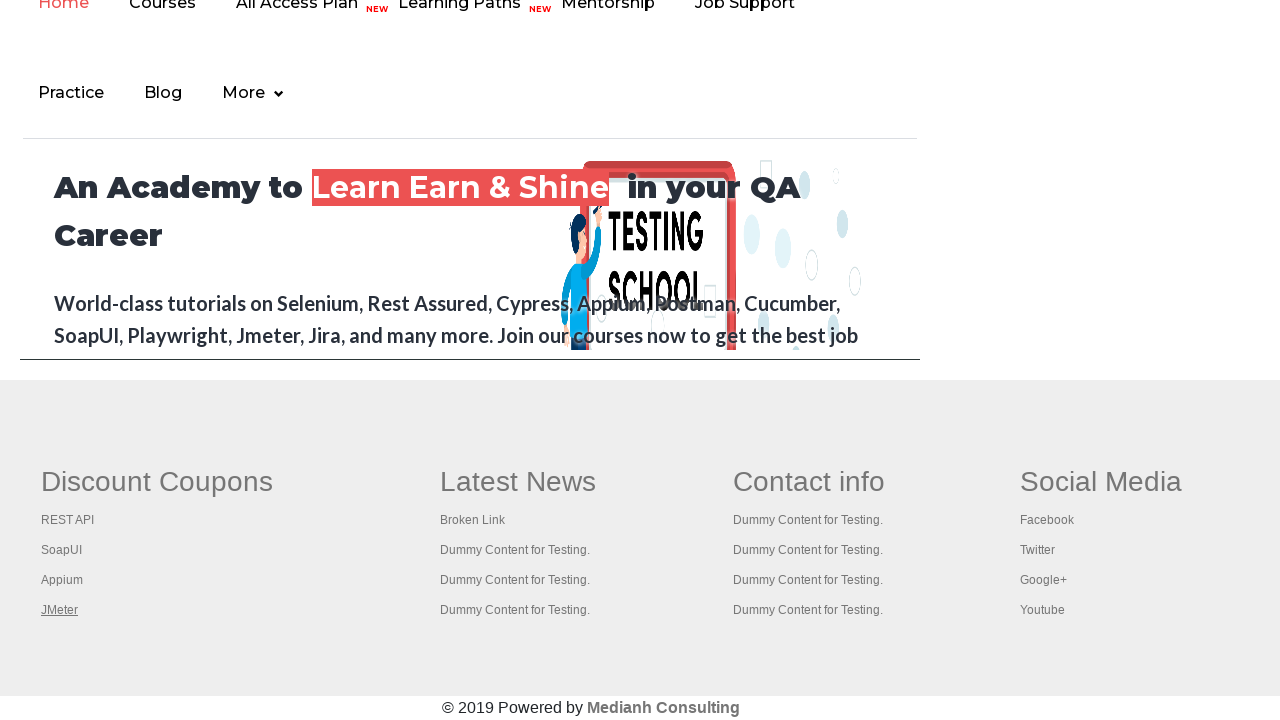

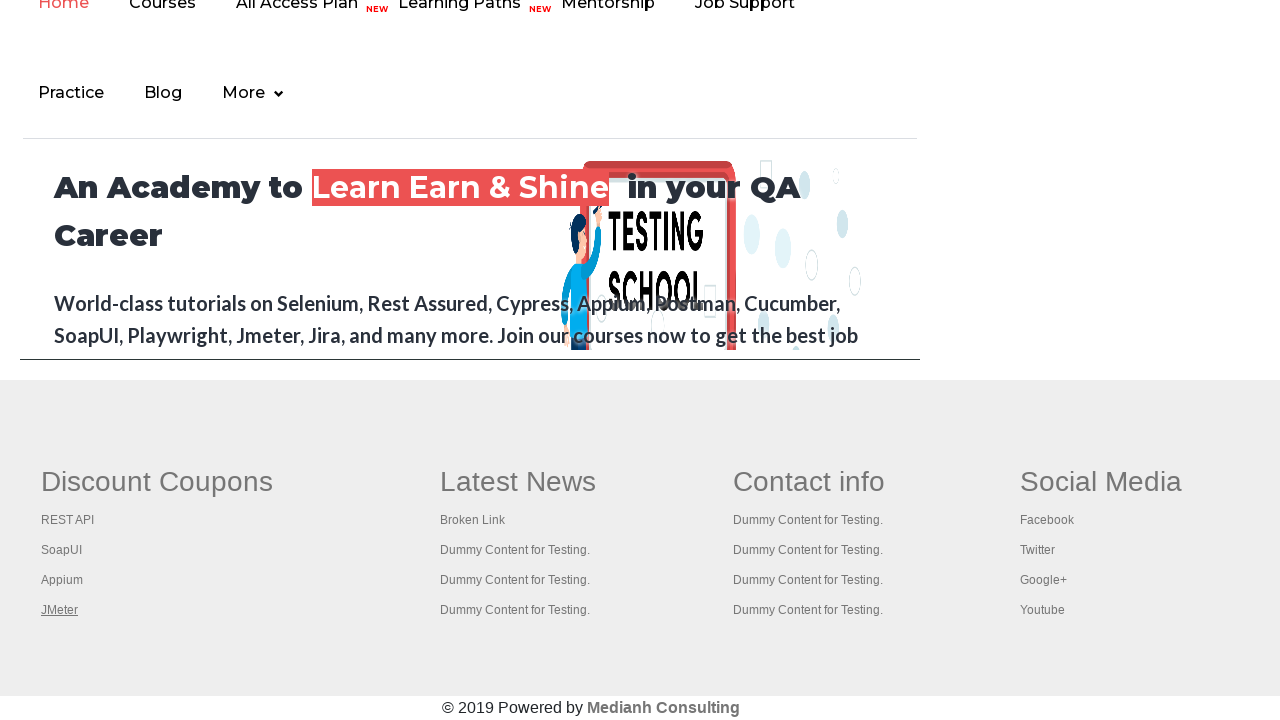